Navigates to So.com homepage

Starting URL: http://www.so.com/

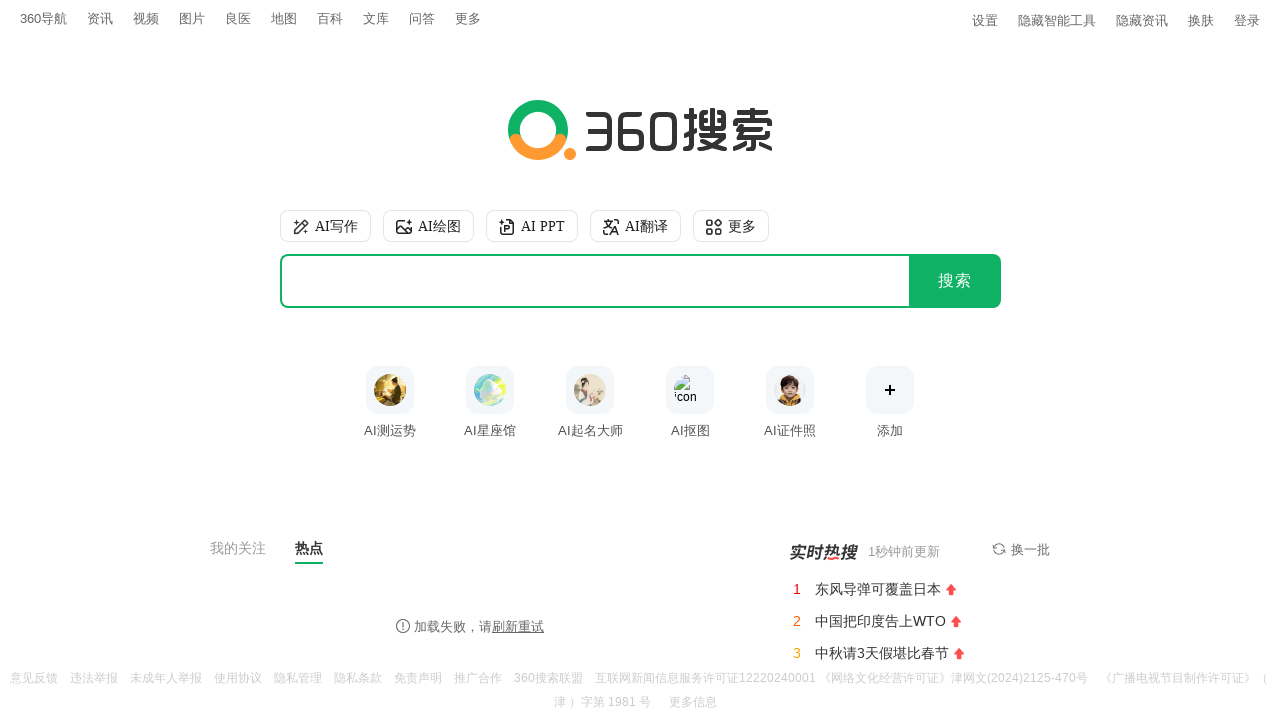

Navigated to So.com homepage
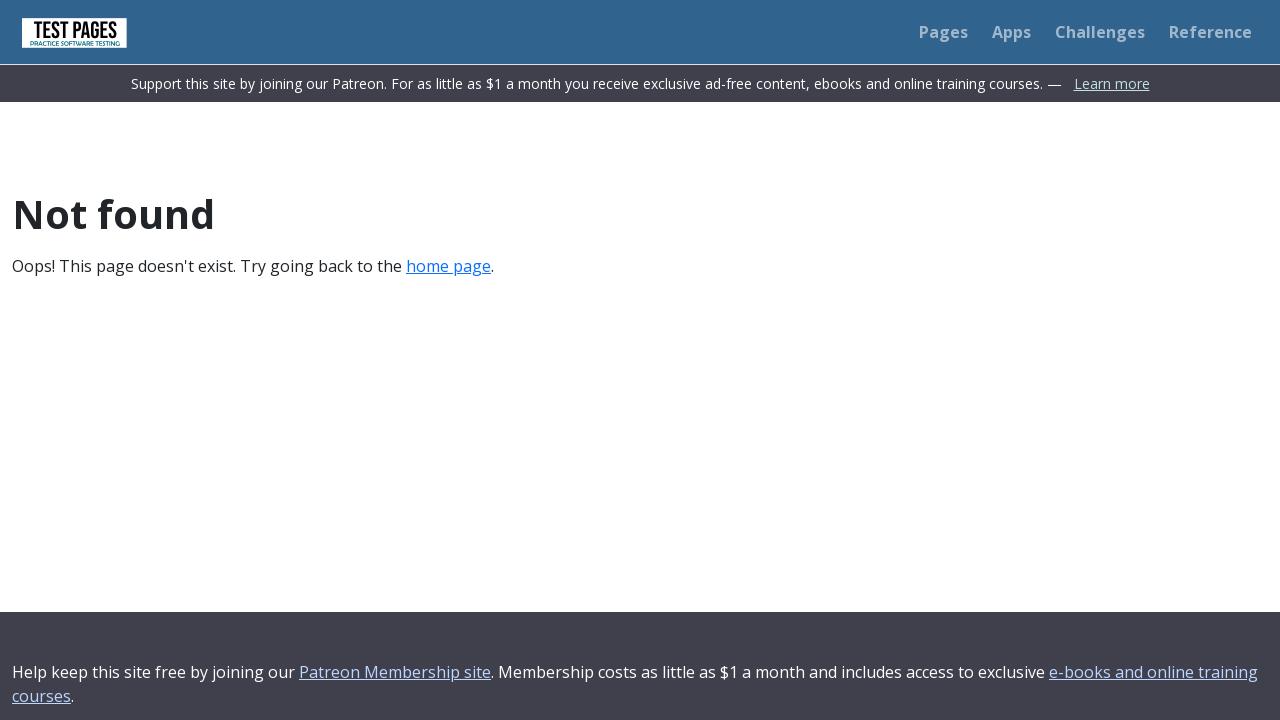

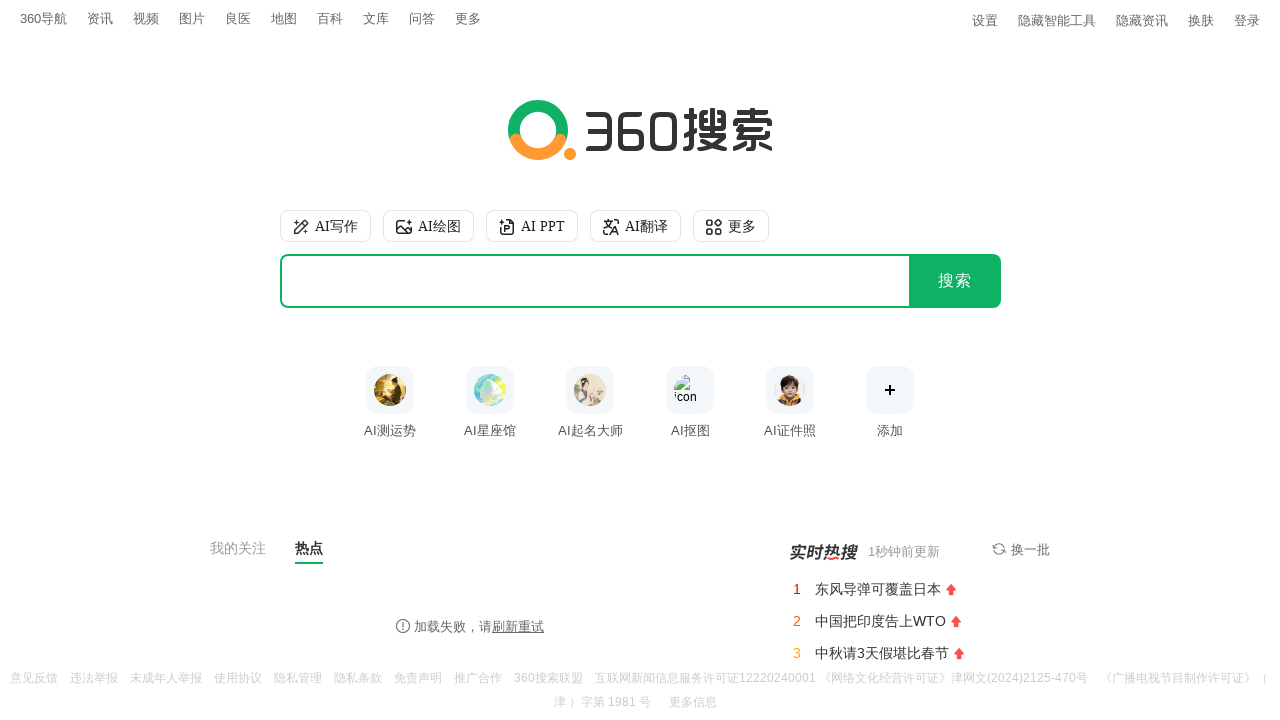